Navigates to sign in page and verifies the password field is present

Starting URL: https://cannatrader-frontend.vercel.app/home

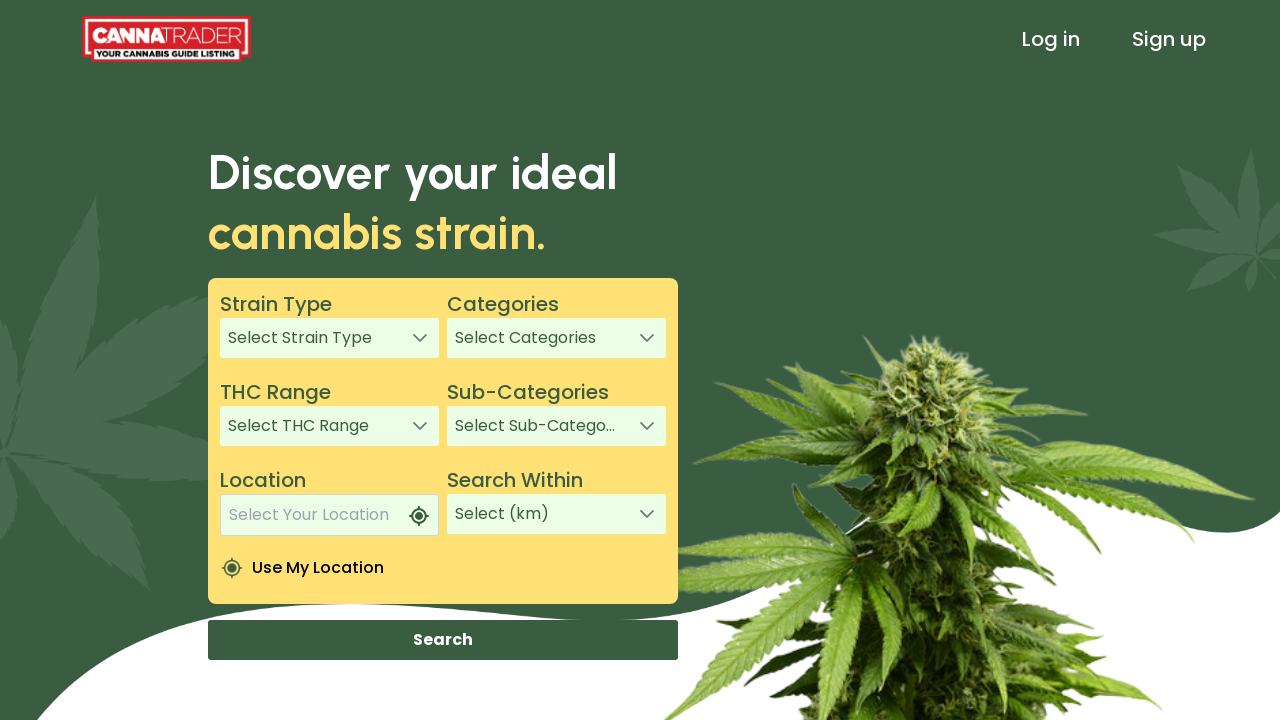

Clicked on Sign In link in header at (1051, 39) on xpath=/html/body/app-root/app-header/div[1]/header/div[3]/a[1]
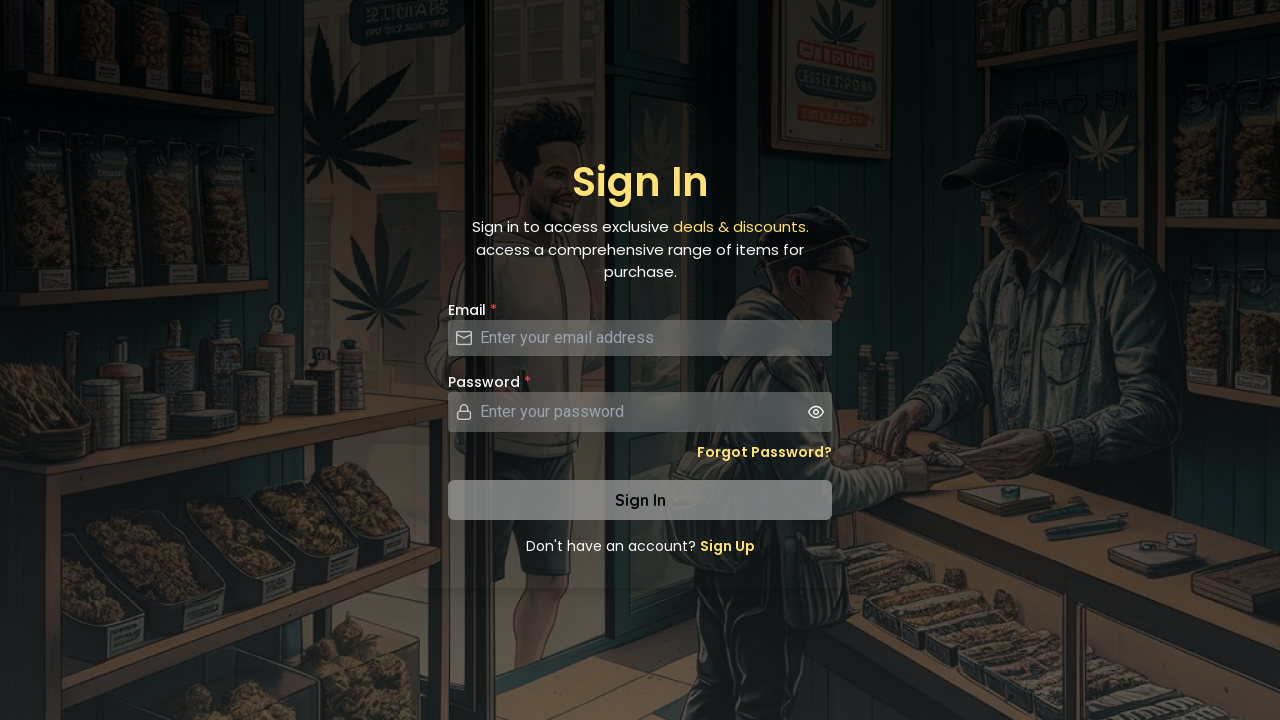

Password field is present and loaded on sign in page
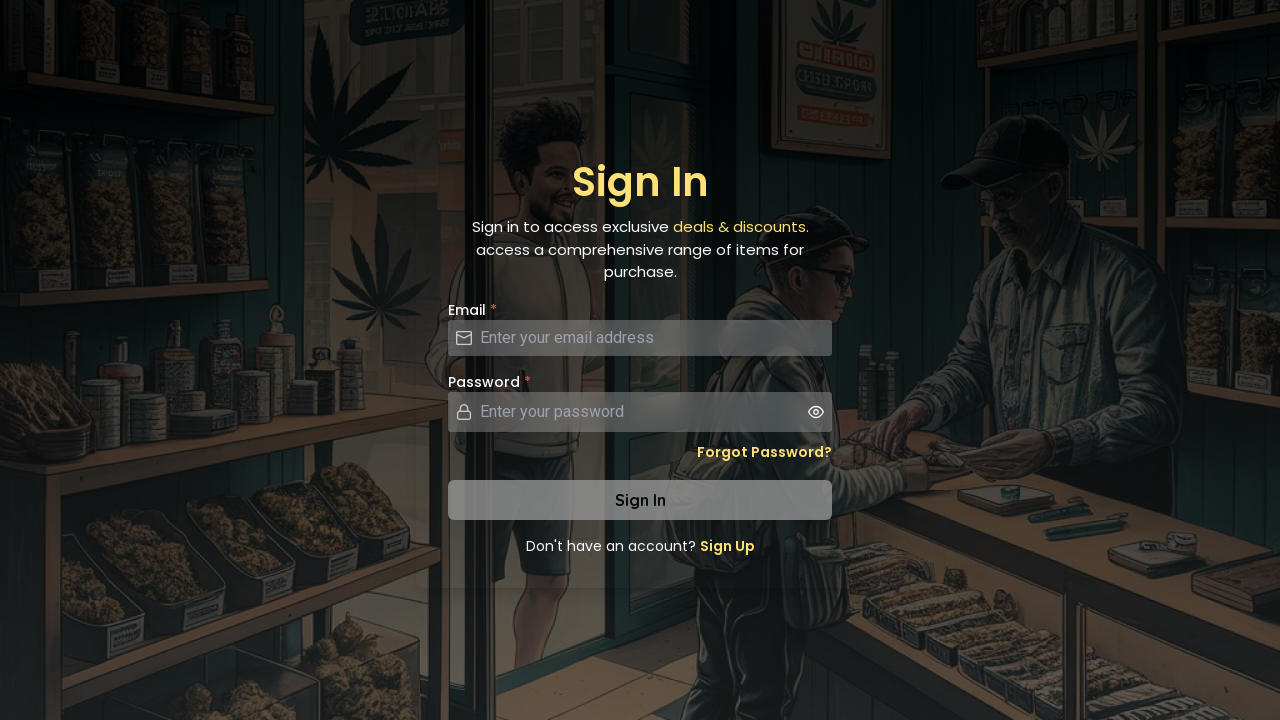

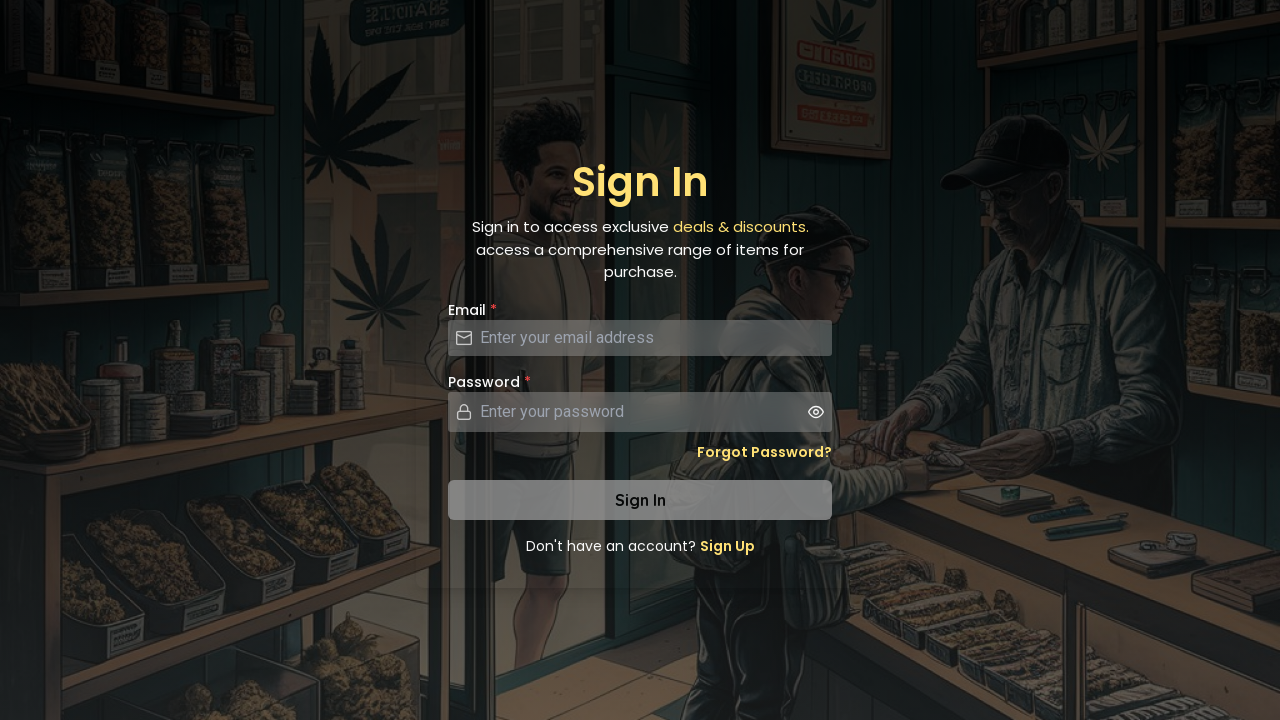